Tests multiple window handling by clicking a link that opens a new window, then switching between windows using index-based approach and verifying window titles

Starting URL: http://the-internet.herokuapp.com/windows

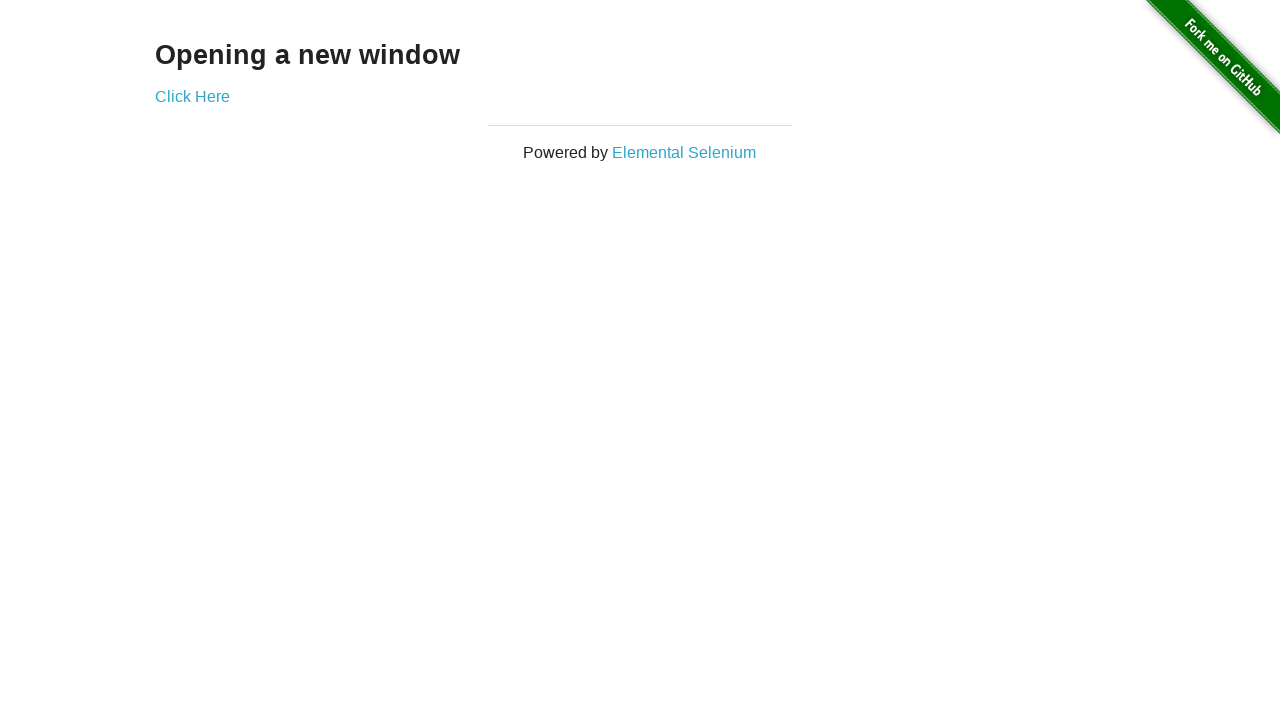

Clicked link to open a new window at (192, 96) on .example a
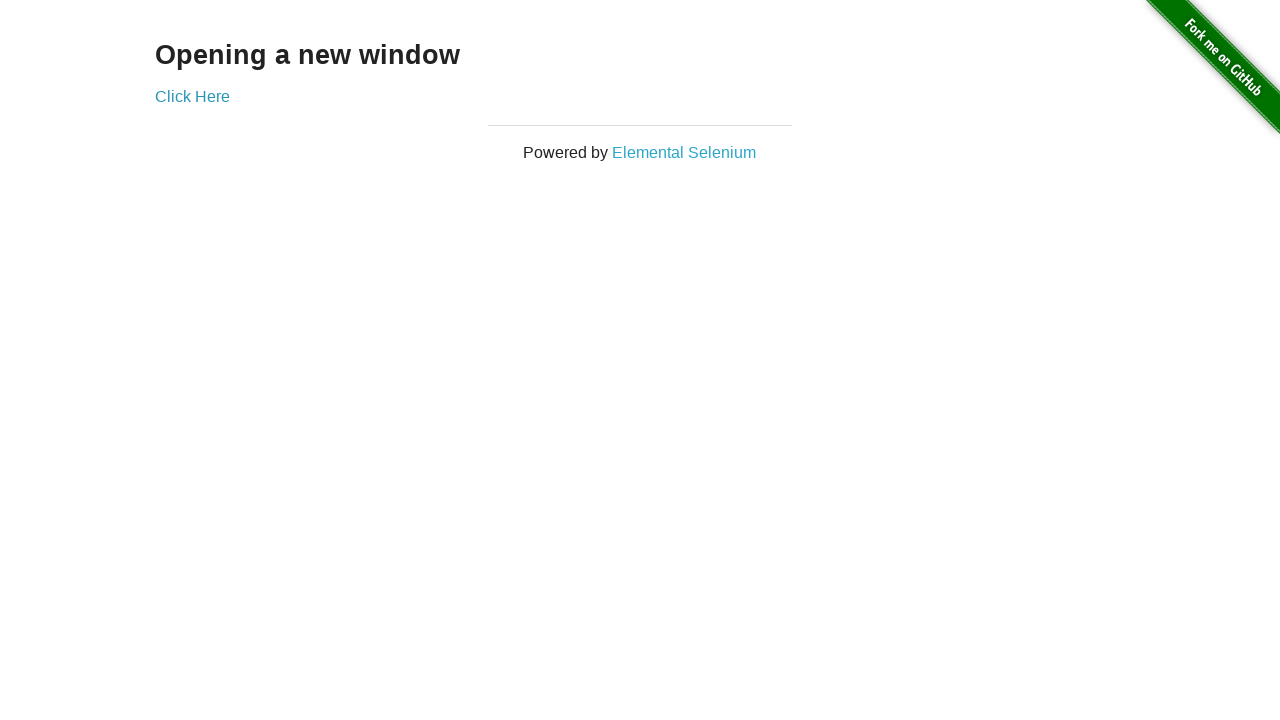

Captured the new window page object
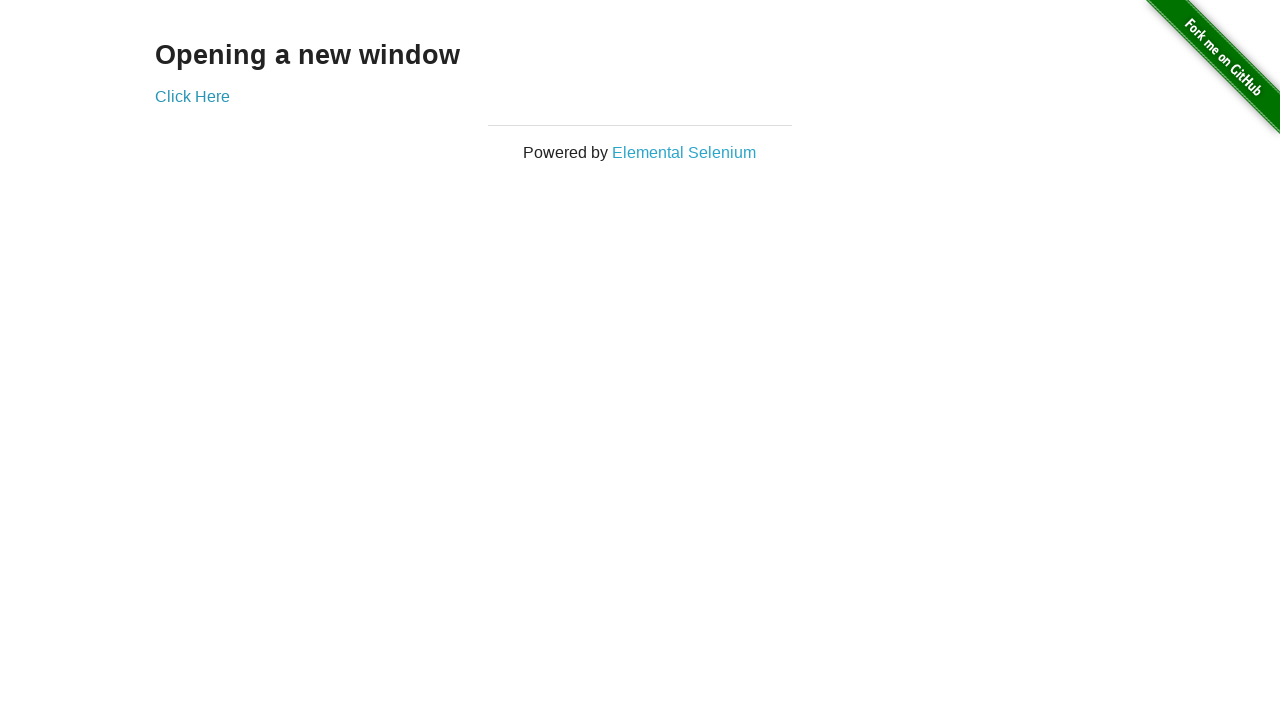

New window finished loading
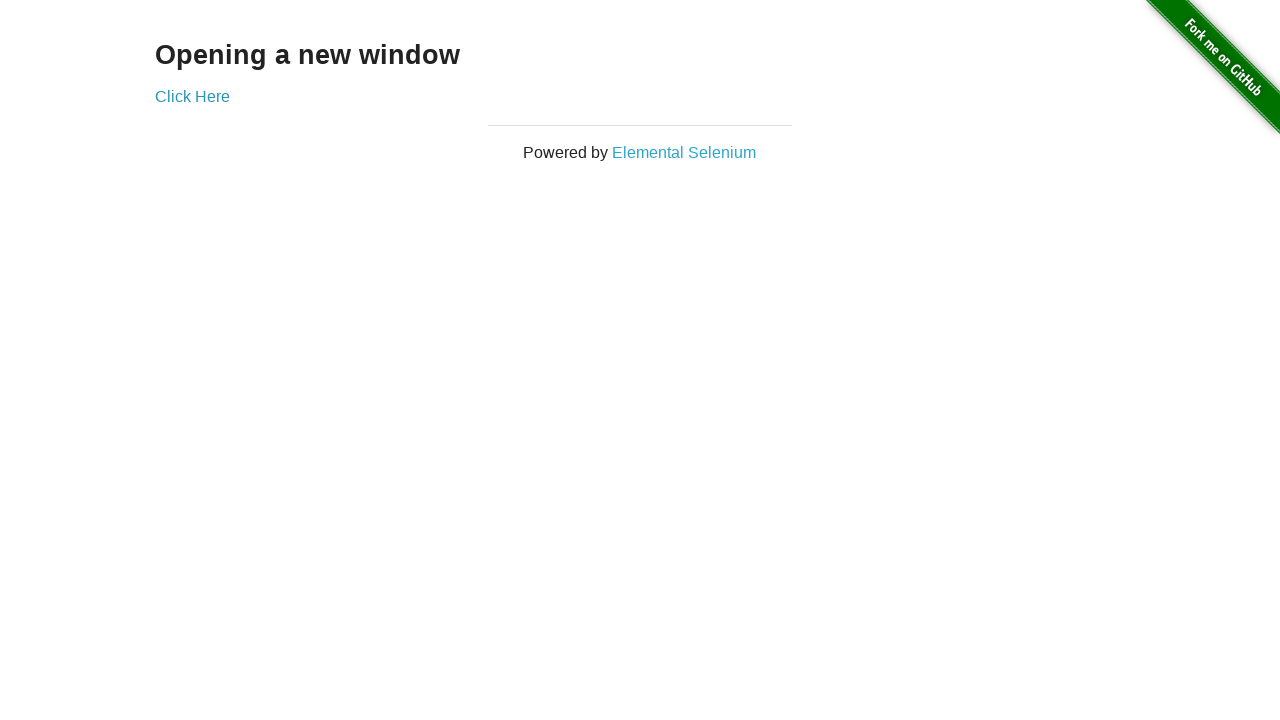

Verified original window title is not 'New Window'
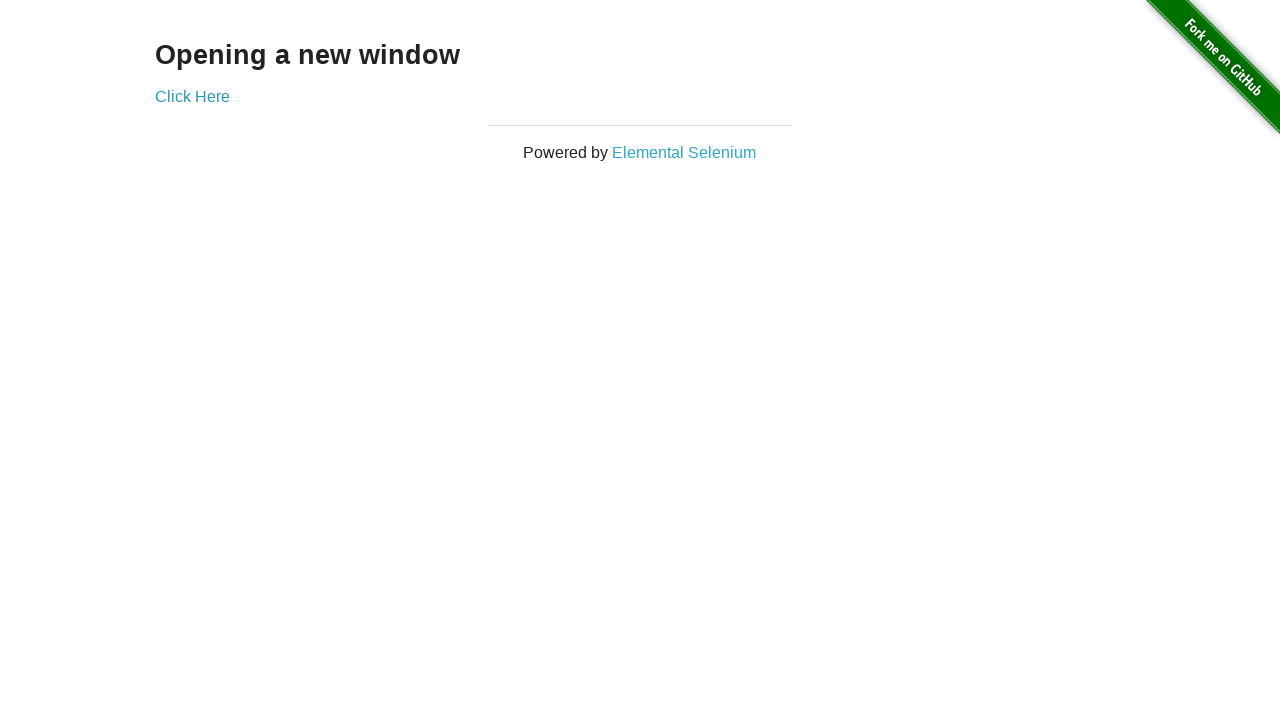

Verified new window title is 'New Window'
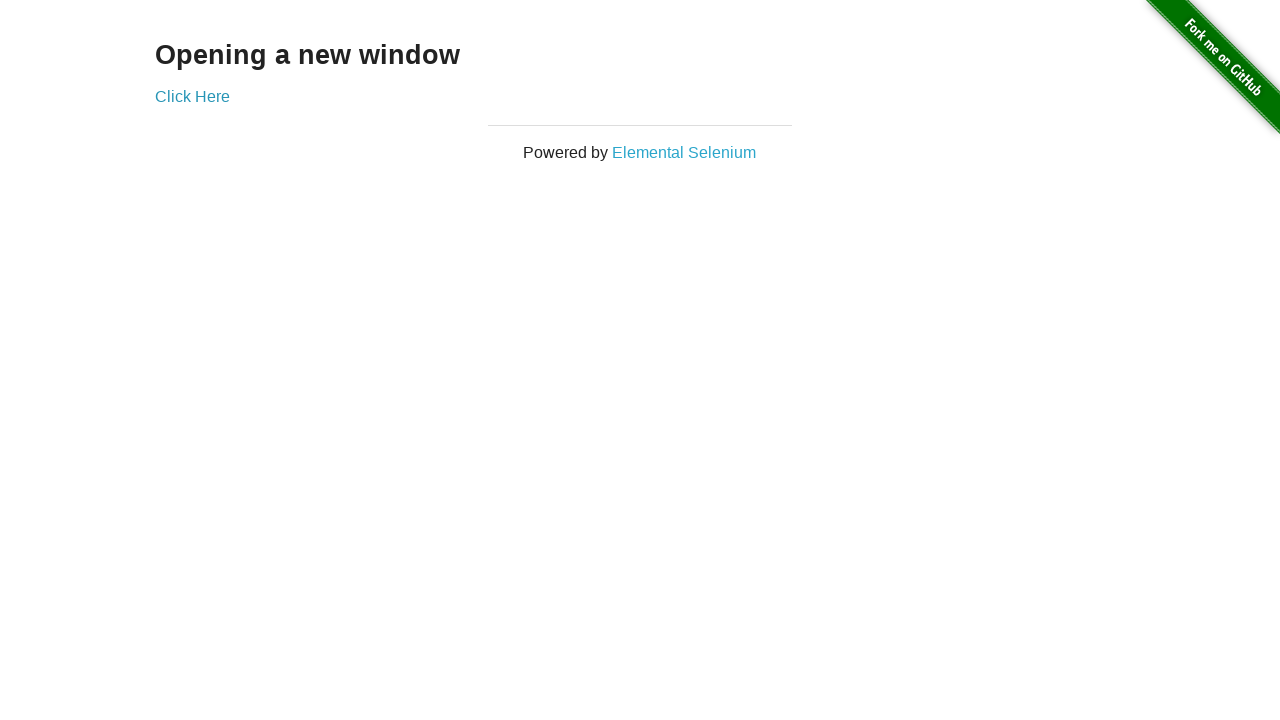

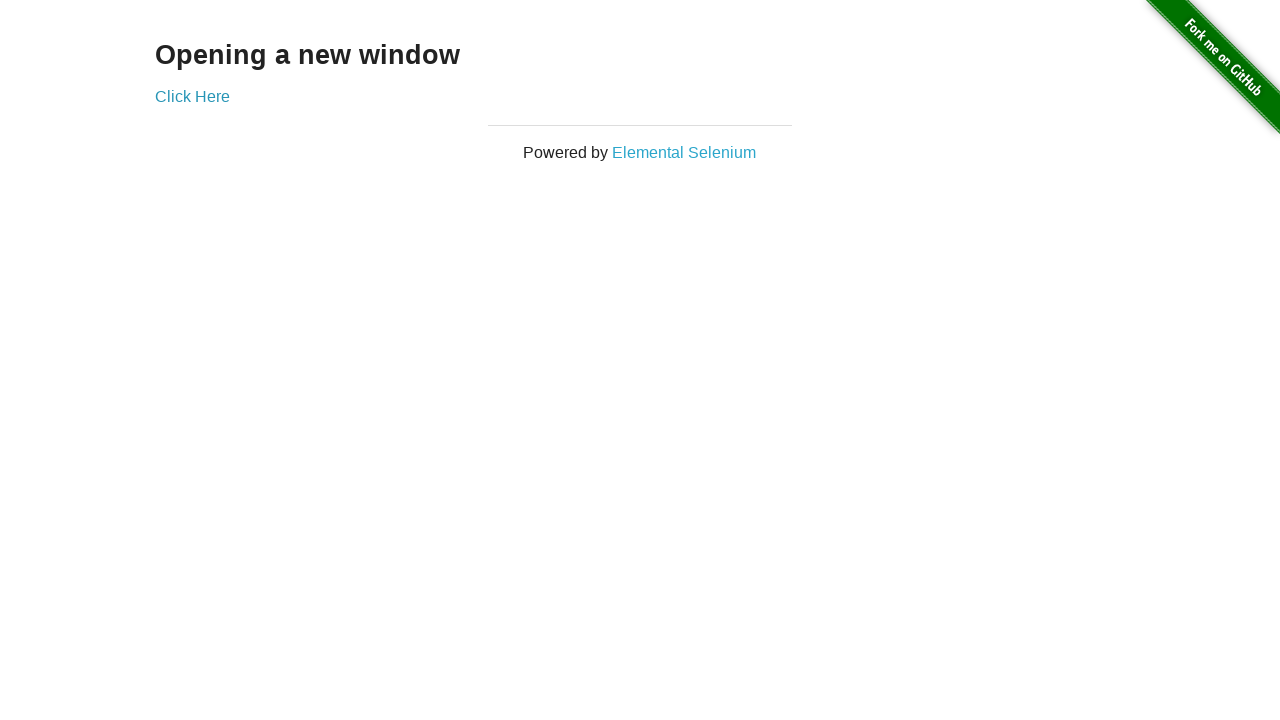